Tests JavaScript prompt dialog handling by switching to an iframe, clicking a button to trigger a prompt, entering text into the prompt, dismissing it, and verifying the result text.

Starting URL: https://www.w3schools.com/js/tryit.asp?filename=tryjs_prompt

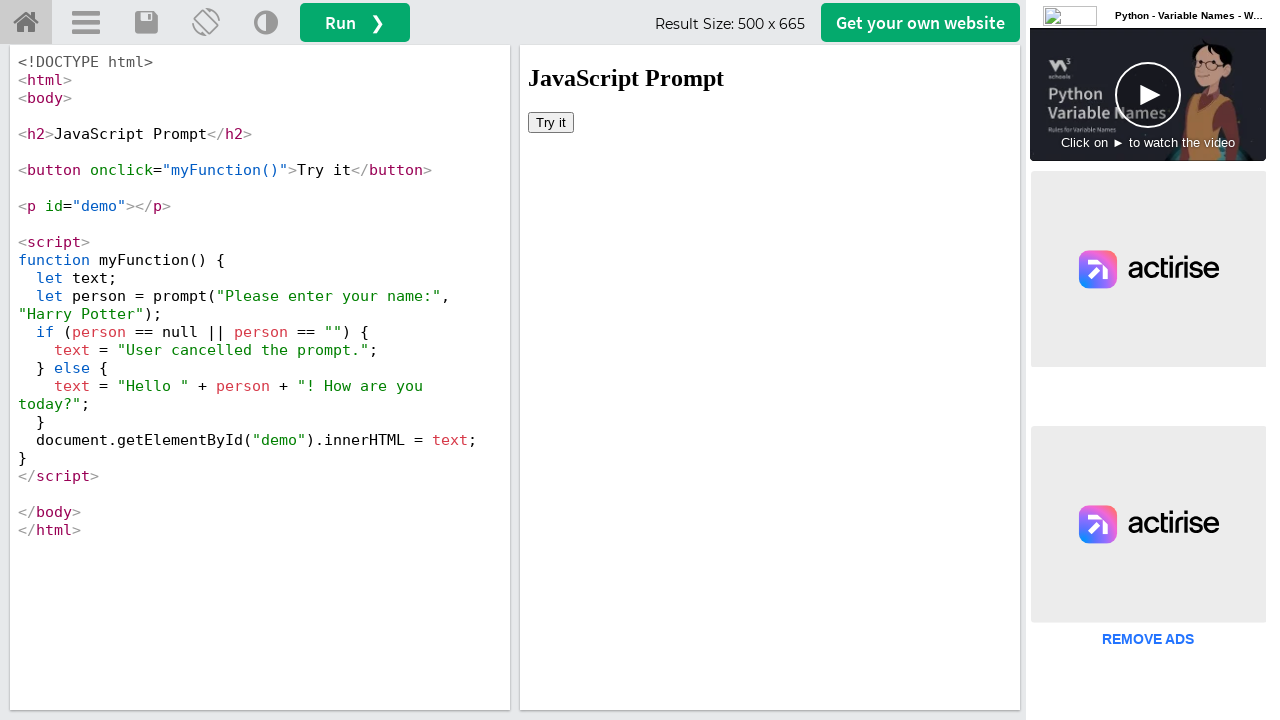

Navigated to W3Schools JavaScript prompt example page
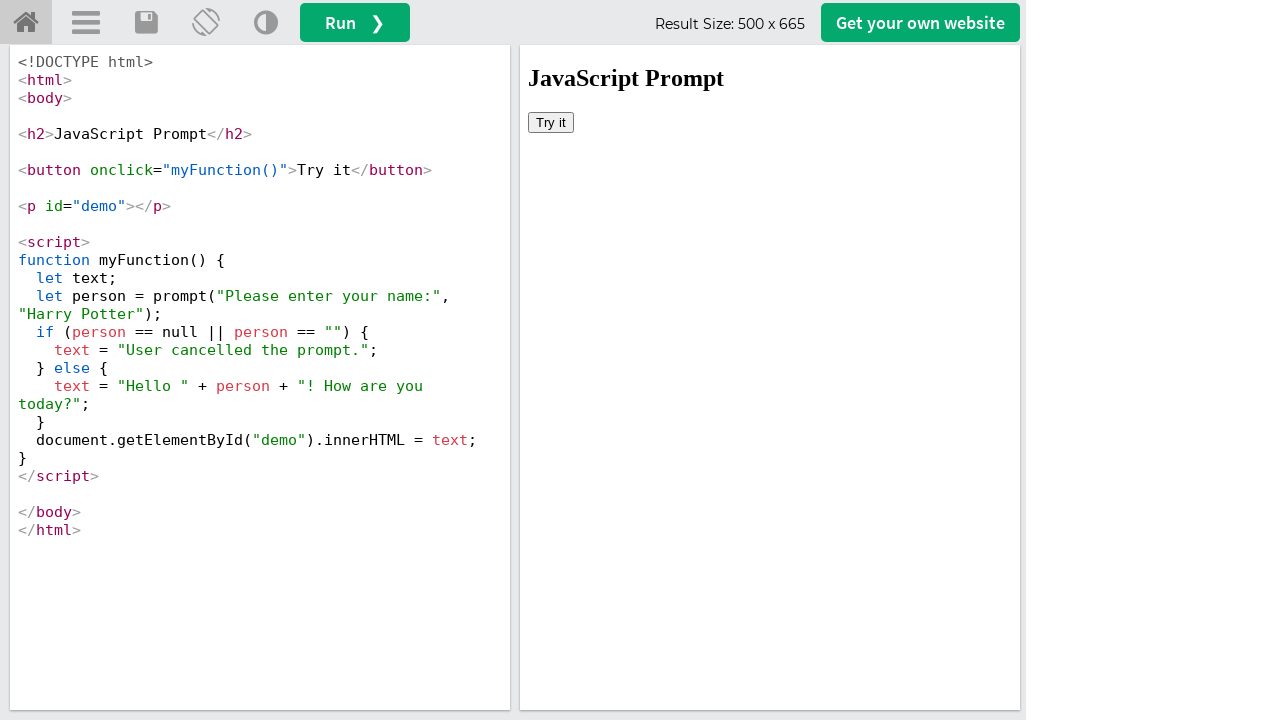

Set up dialog handler to dismiss prompts
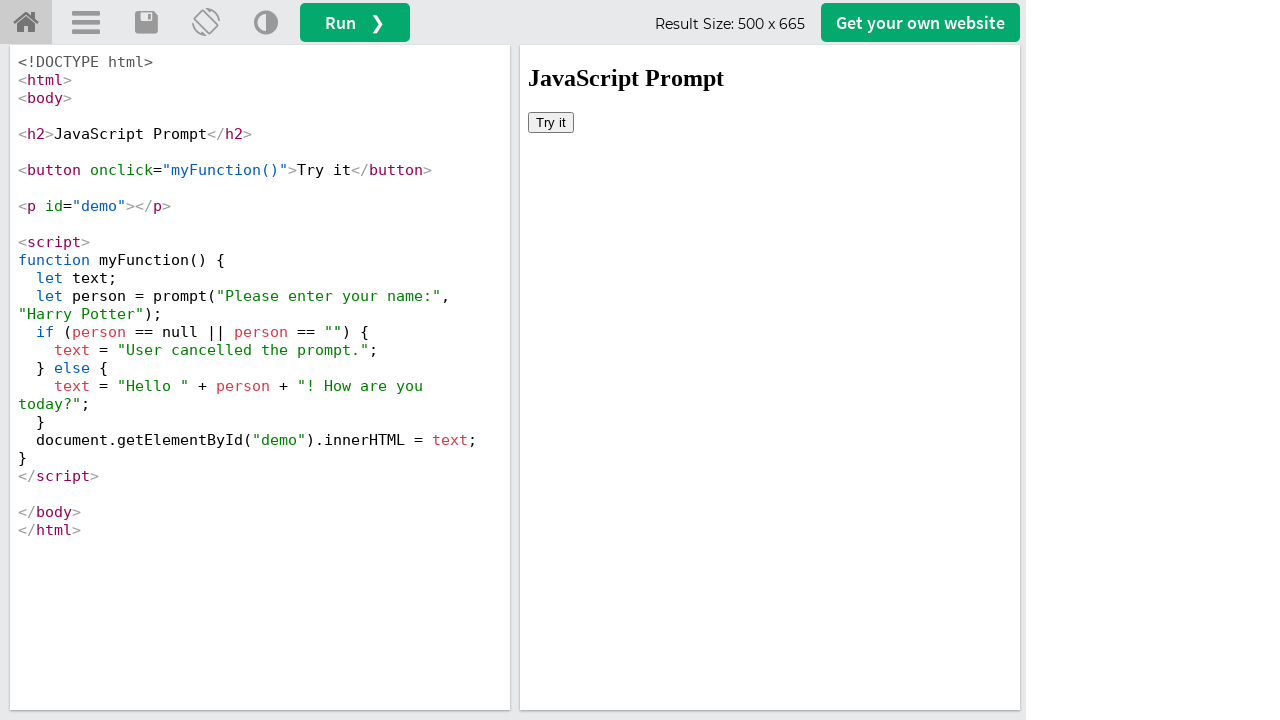

Located the iframe containing the example code
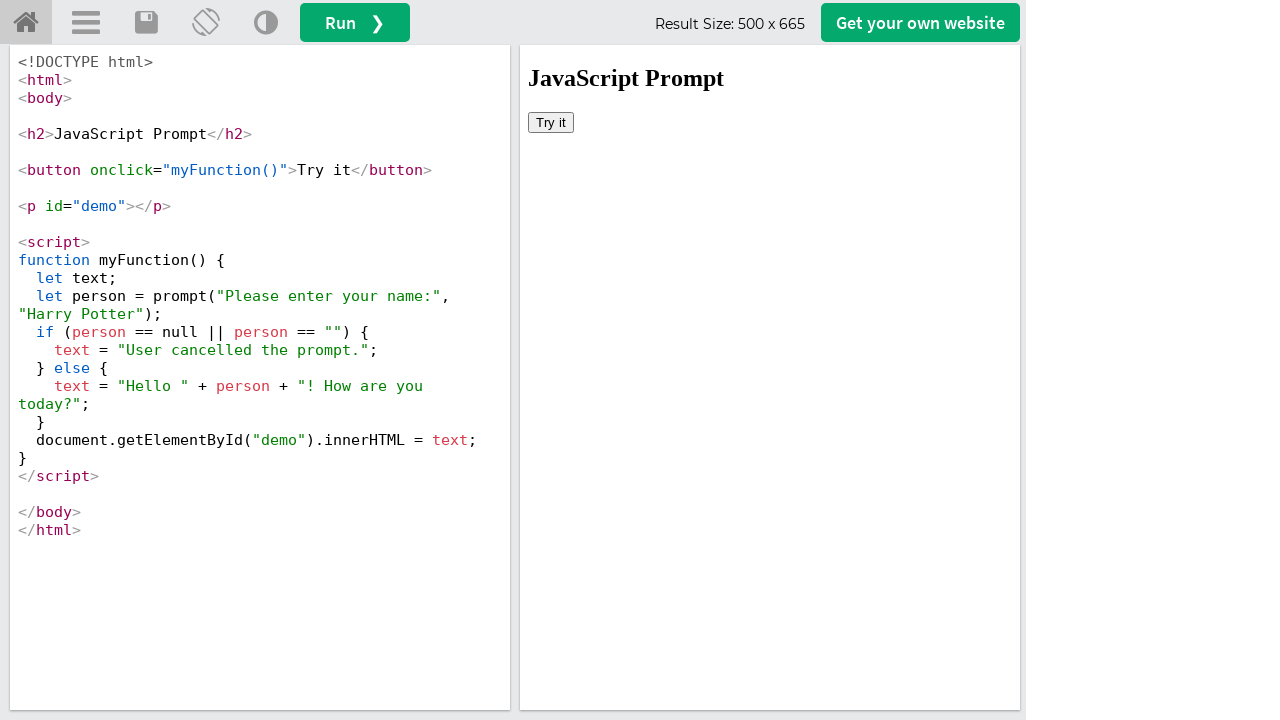

Clicked the 'Try it' button to trigger the prompt dialog at (551, 122) on #iframeResult >> internal:control=enter-frame >> button:text('Try it')
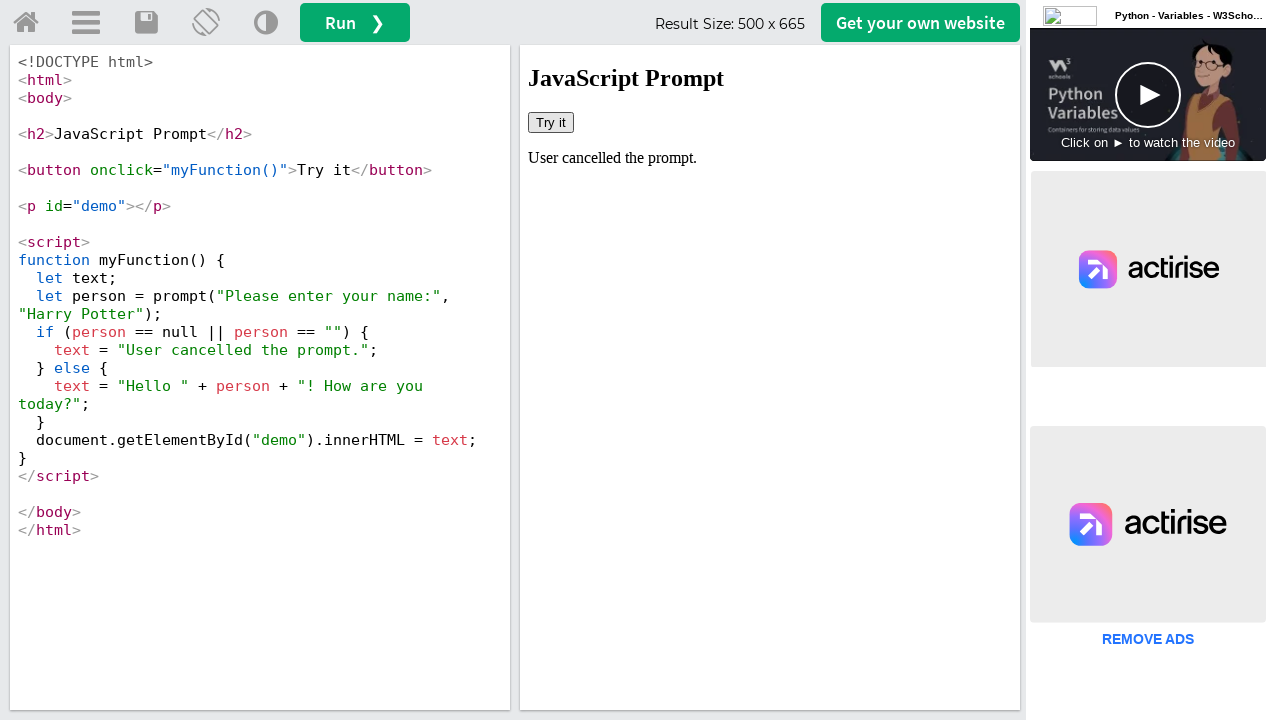

Waited for dialog to be processed
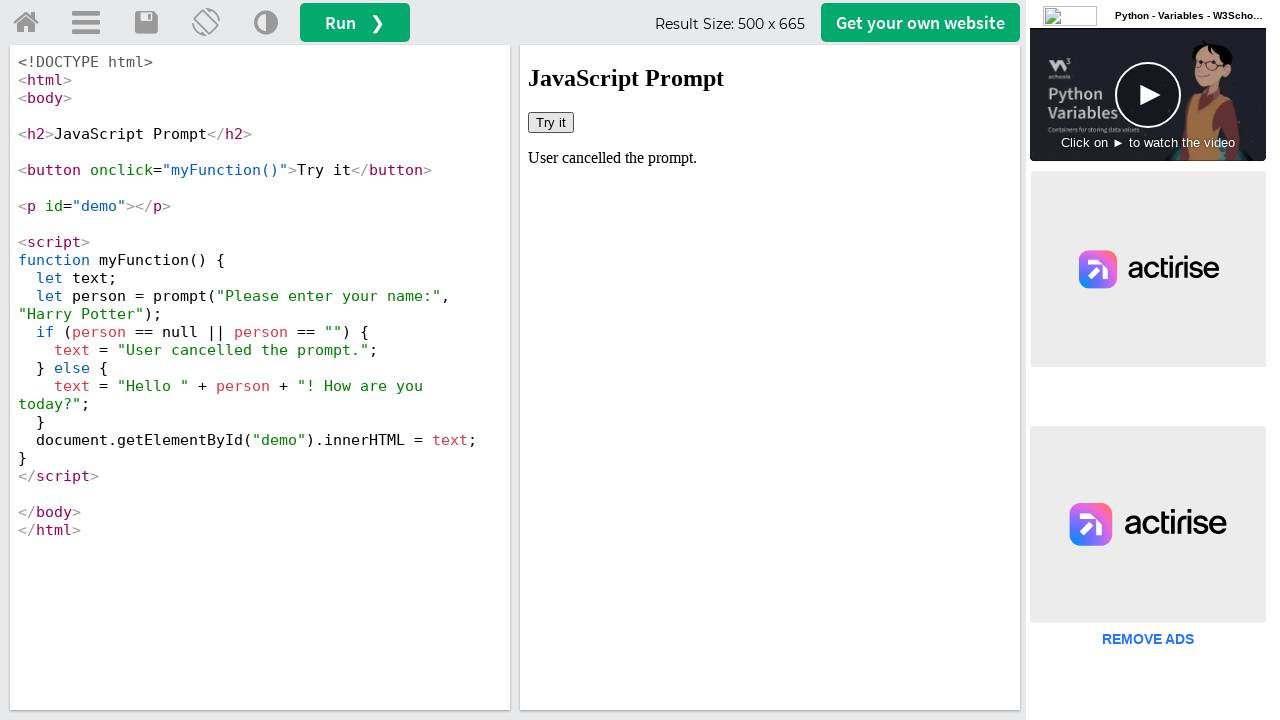

Retrieved result text: 'User cancelled the prompt.'
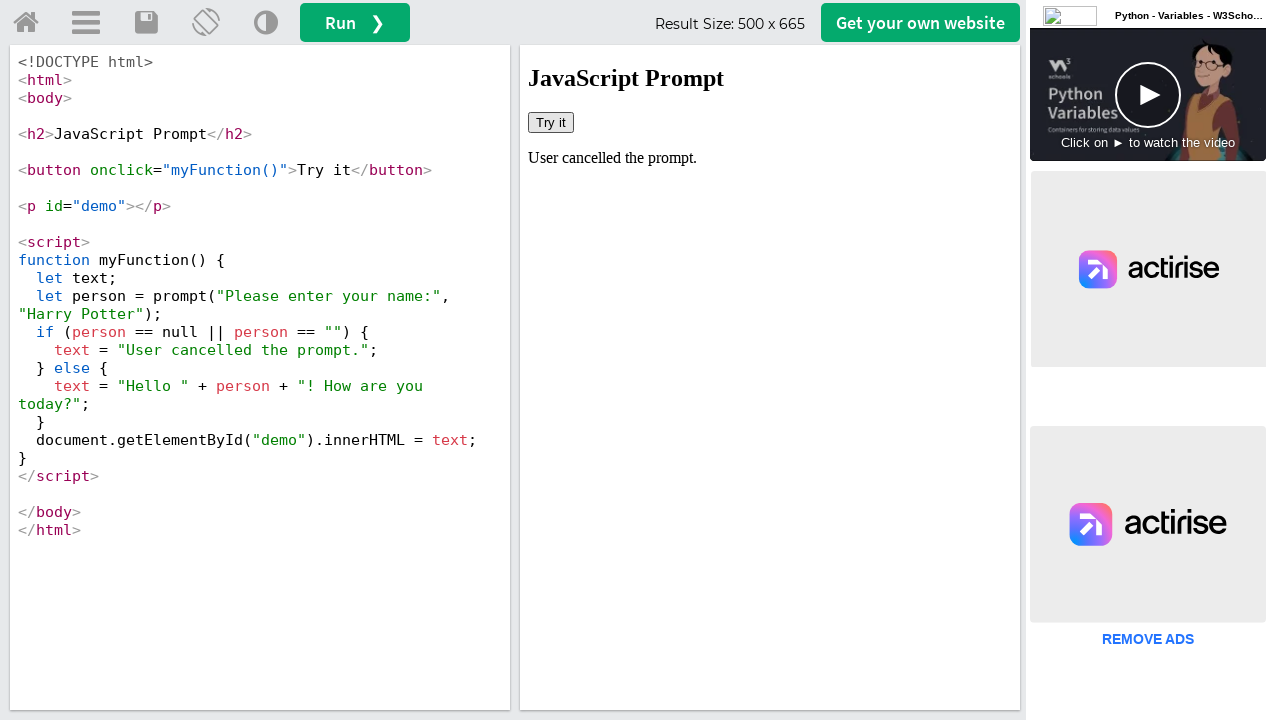

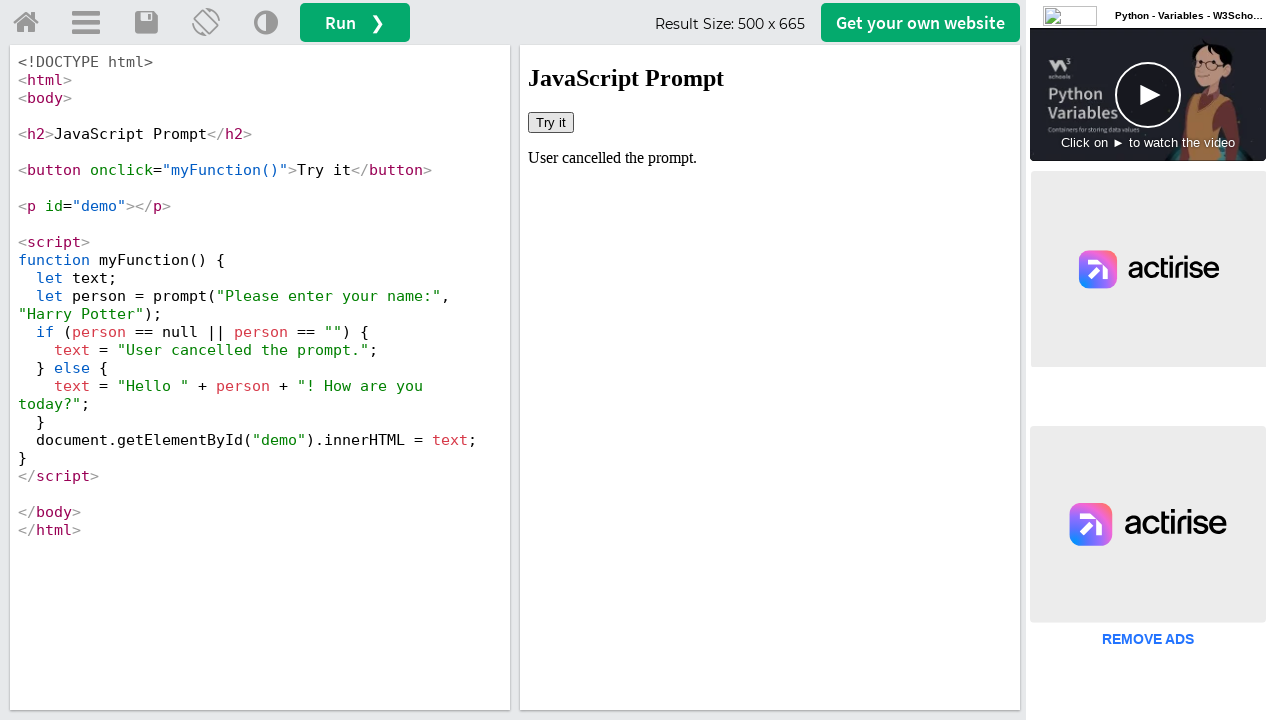